Tests JavaScript scrolling functionality by scrolling to a specific element on the registration page

Starting URL: https://demo.automationtesting.in/Register.html

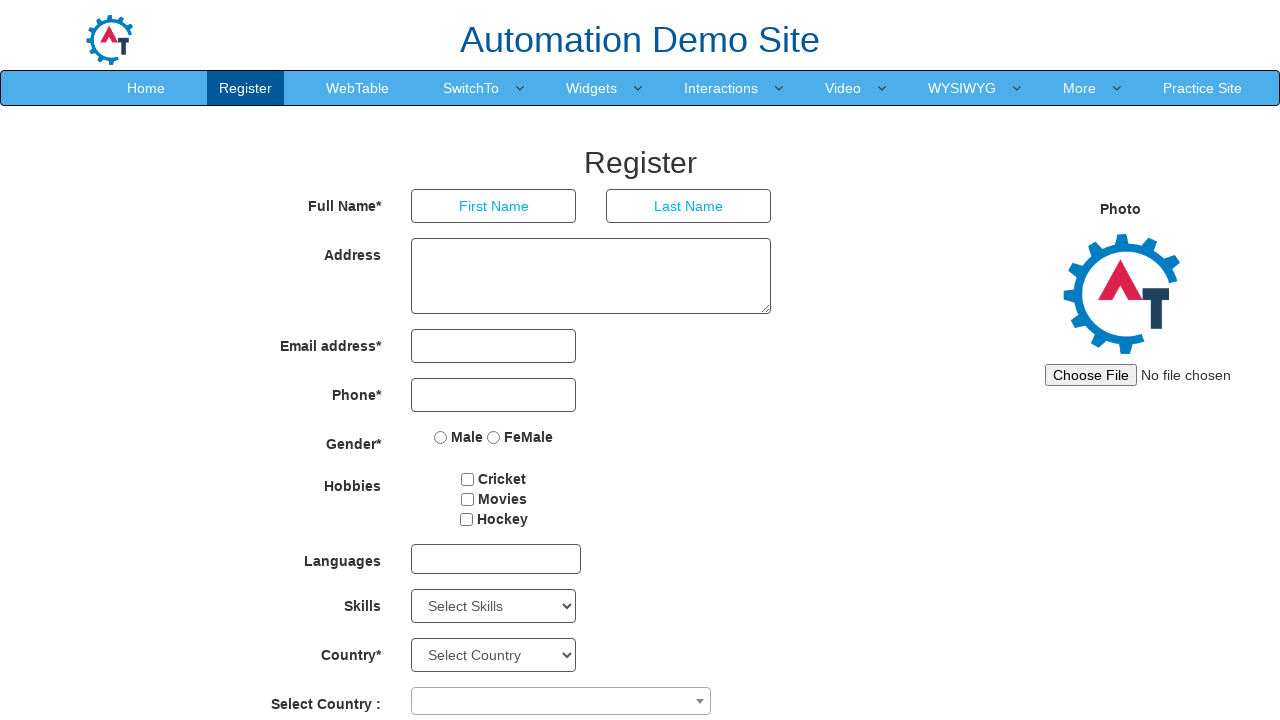

Scrolled to submit button element using JavaScript
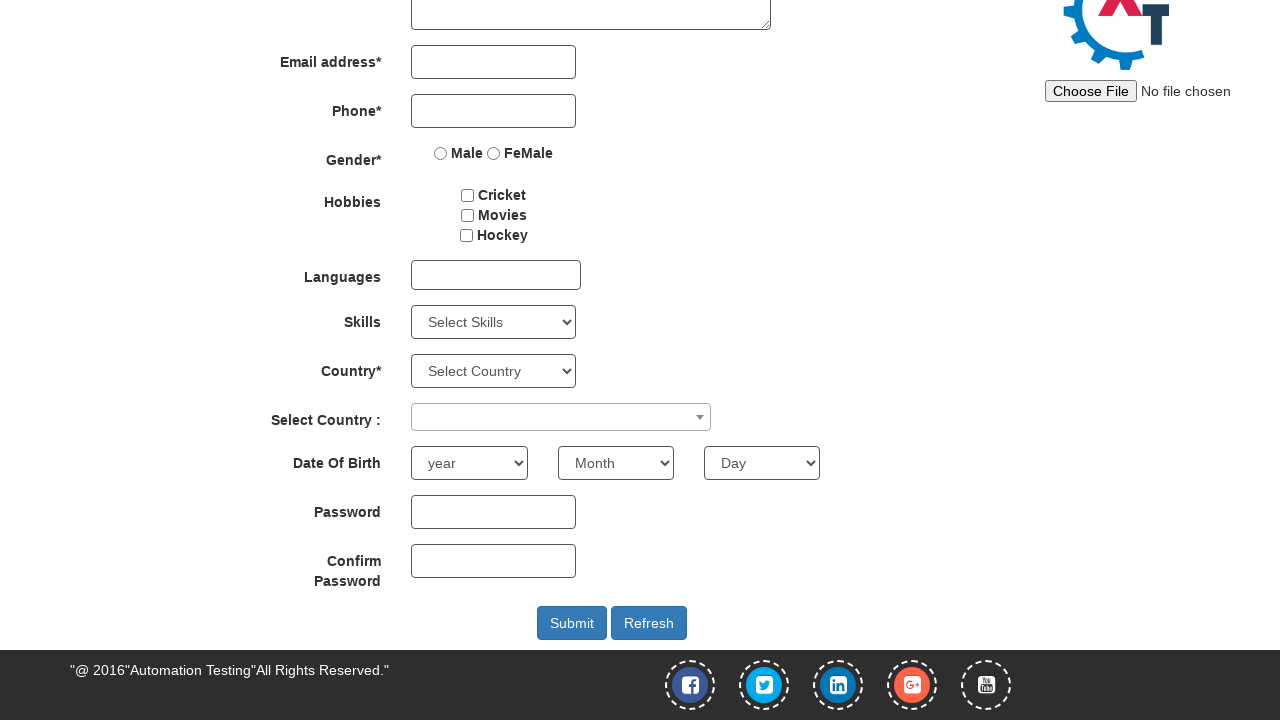

Verified submit button is visible after scrolling
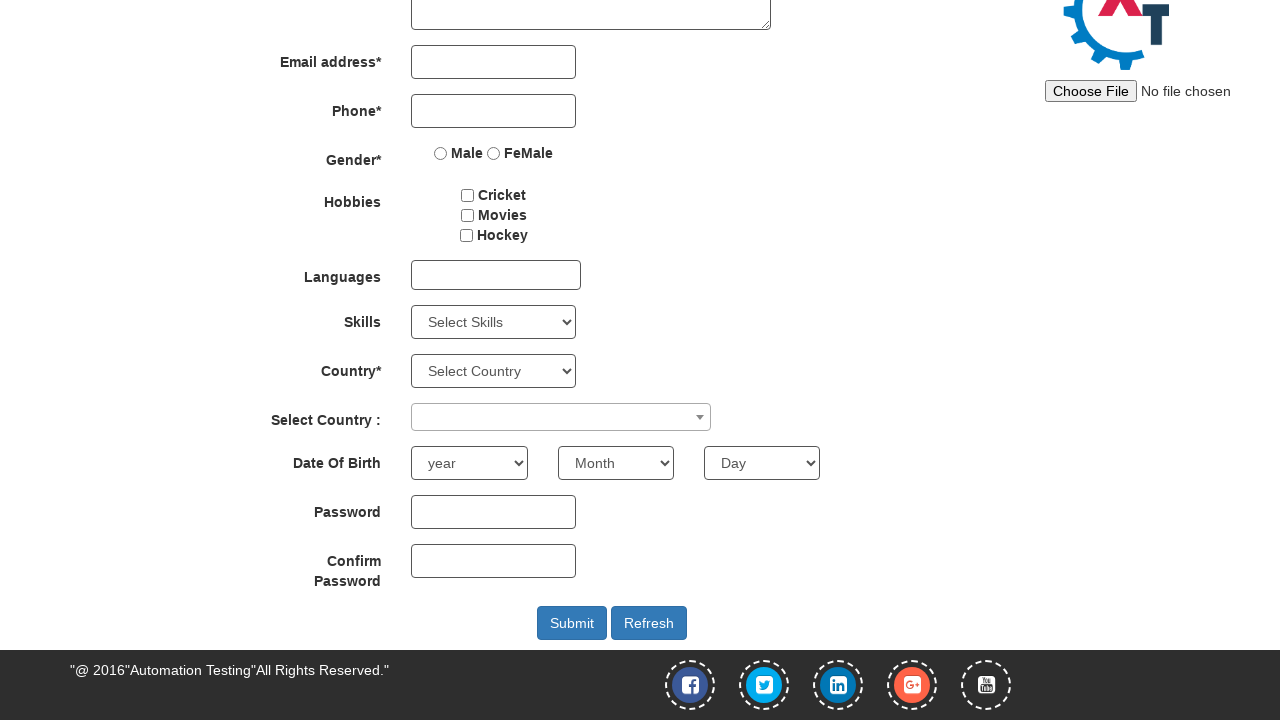

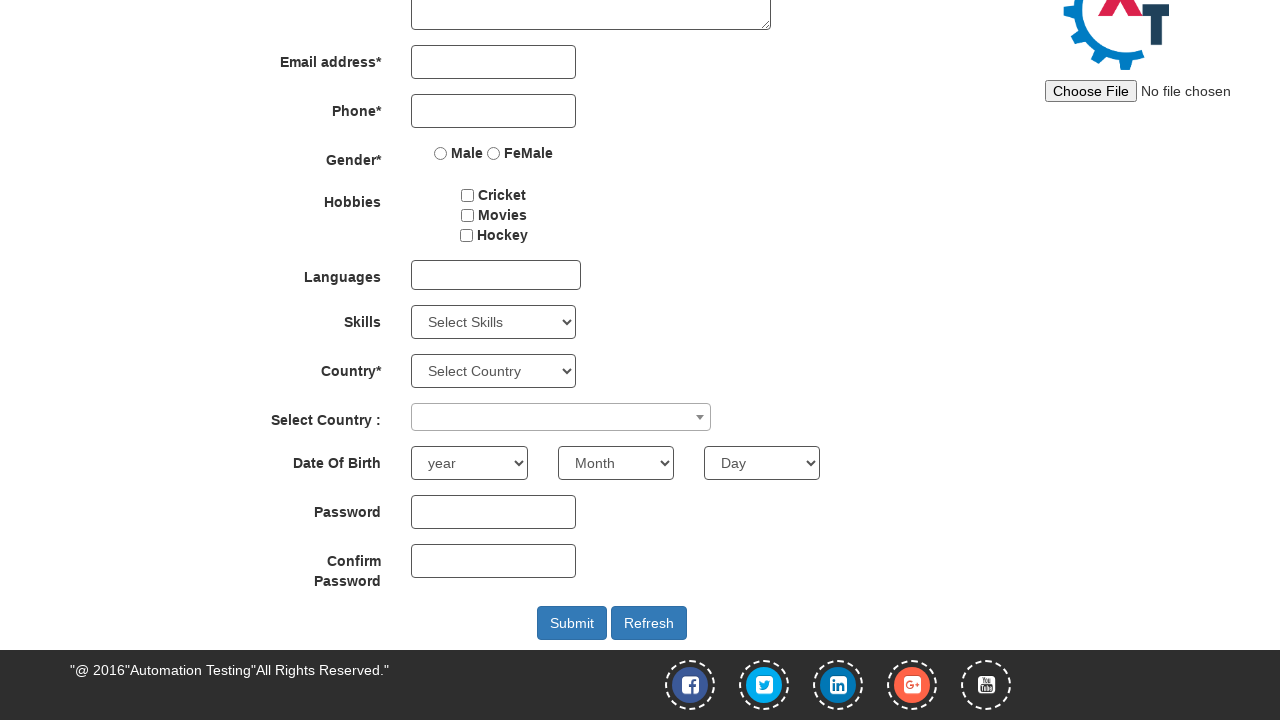